Navigates to the about page and verifies the page title

Starting URL: https://v1.training-support.net

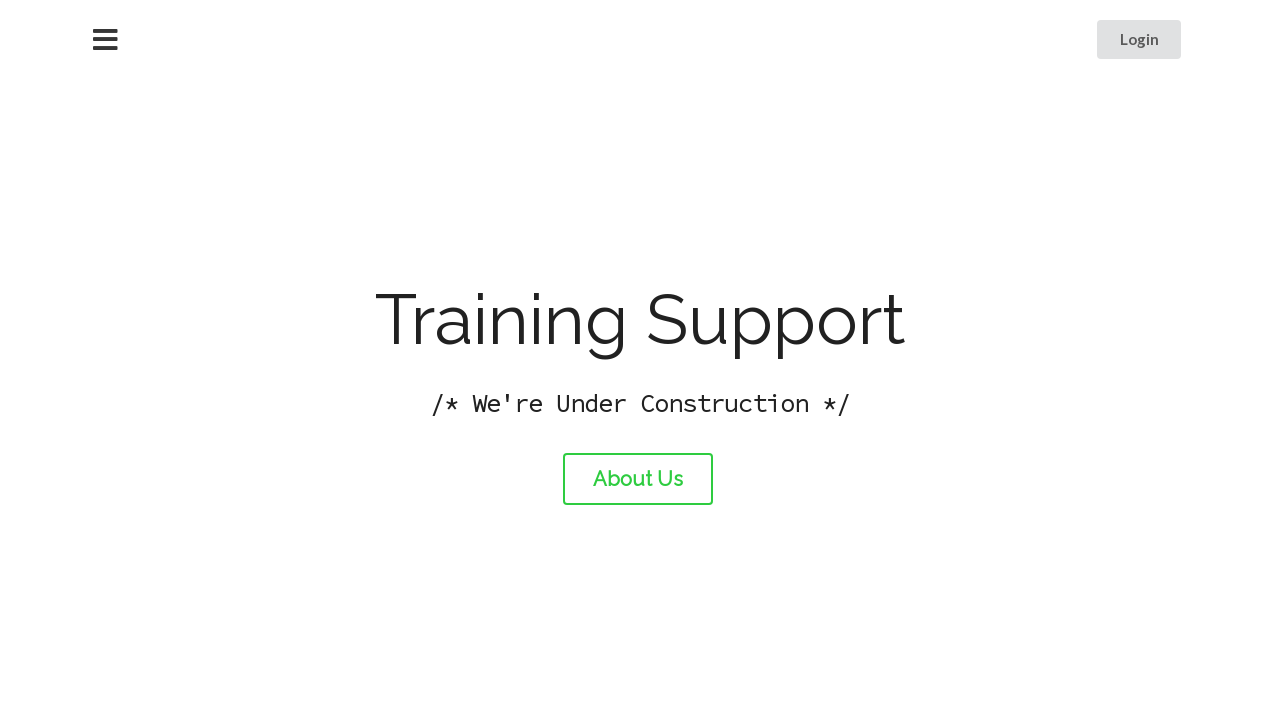

Clicked on the about link to navigate to about page at (638, 479) on #about-link
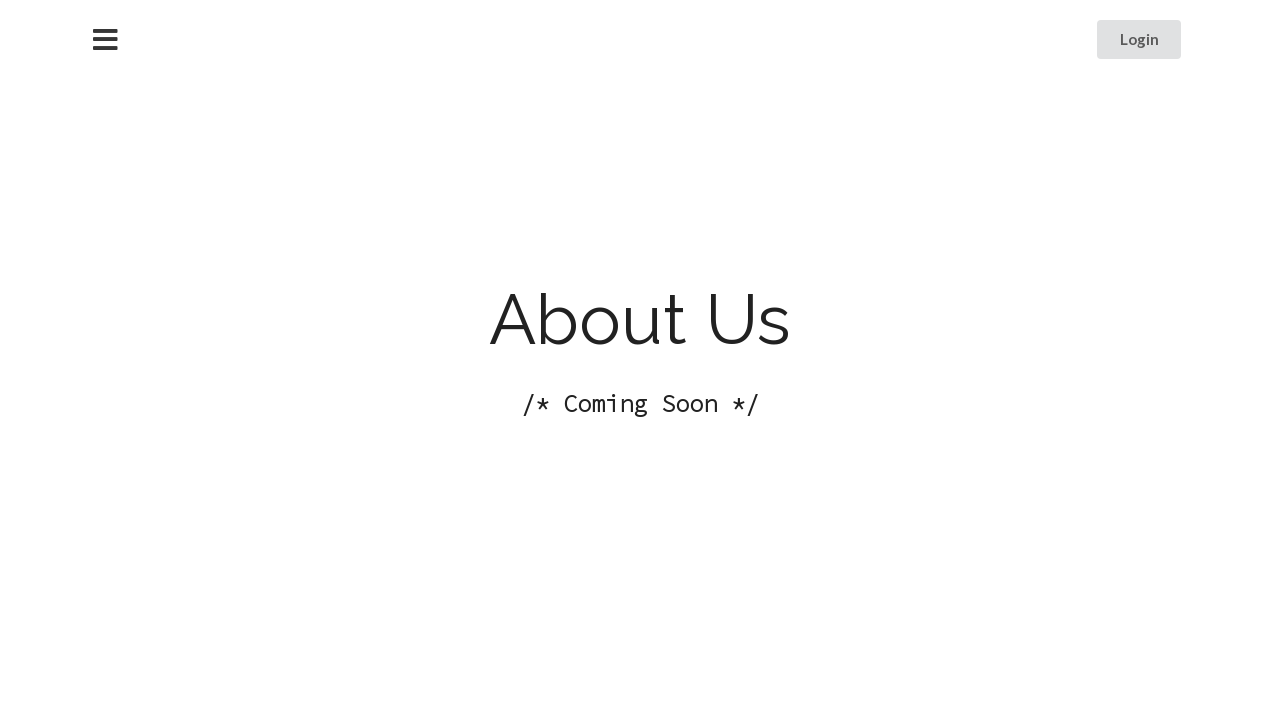

Verified about page title is 'About Training Support'
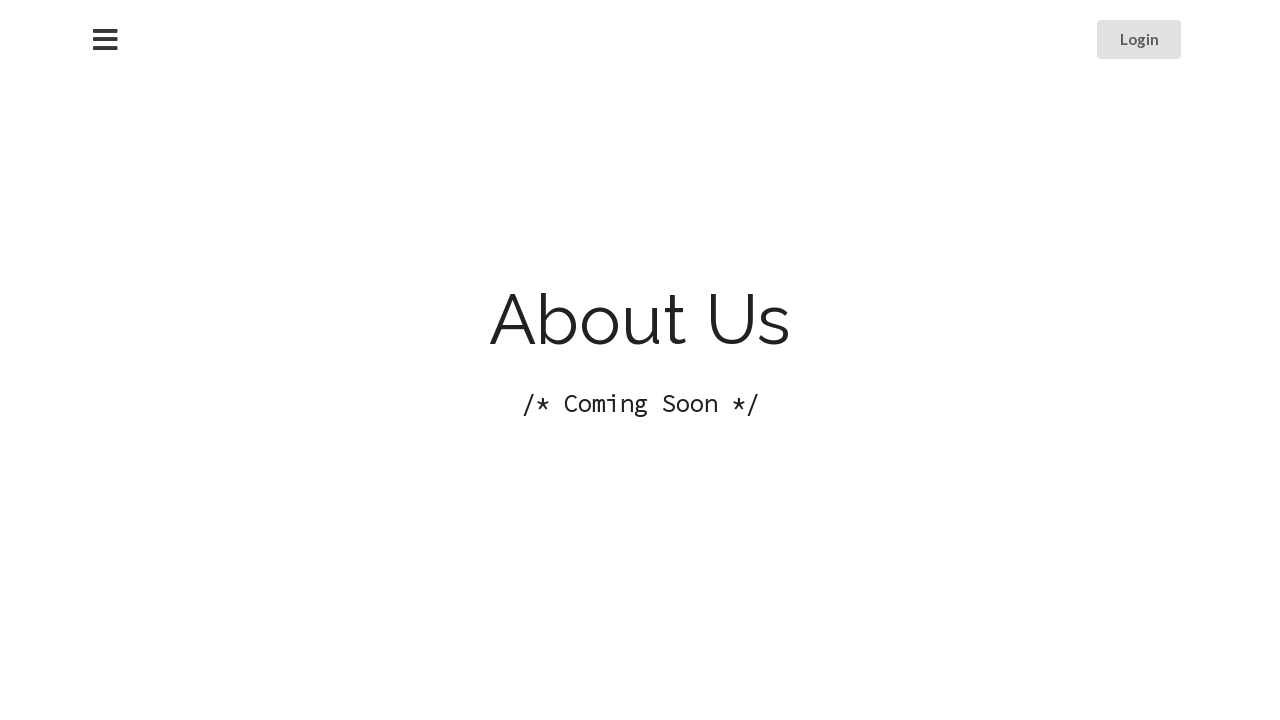

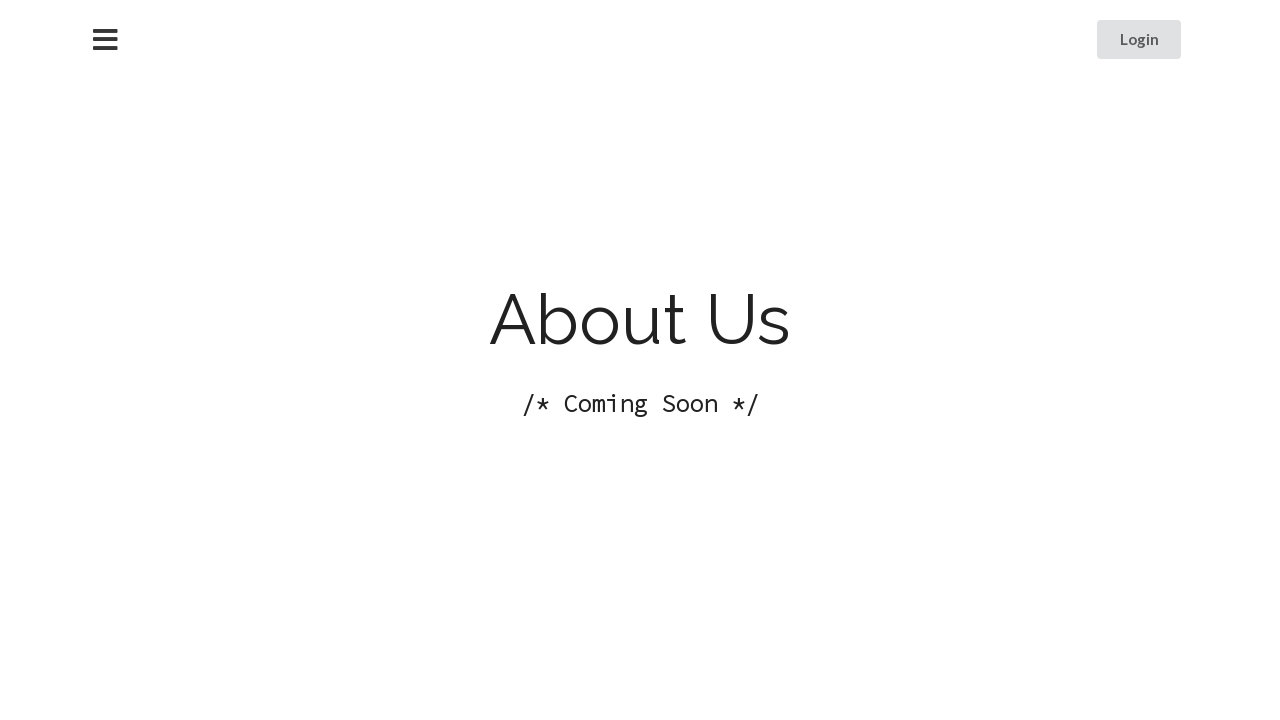